Tests registration form validation with empty data, verifying that all required field error messages are displayed

Starting URL: https://alada.vn/tai-khoan/dang-ky.html

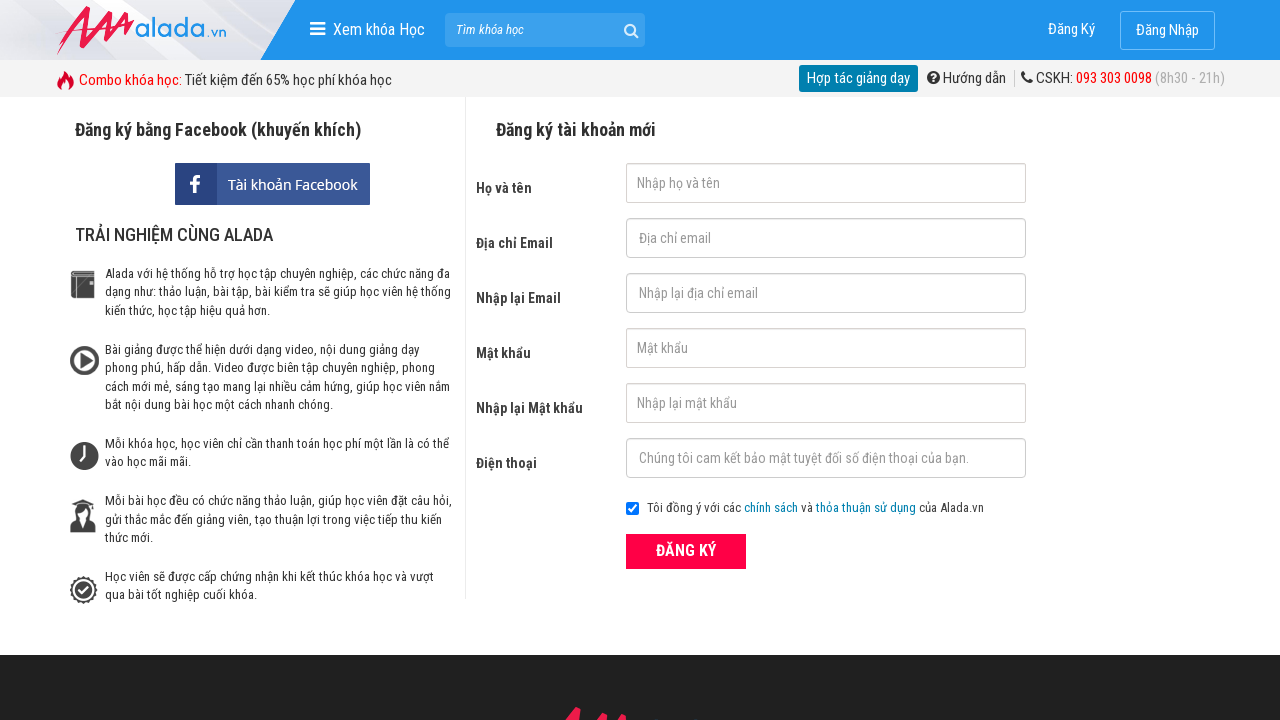

Cleared first name field on #txtFirstname
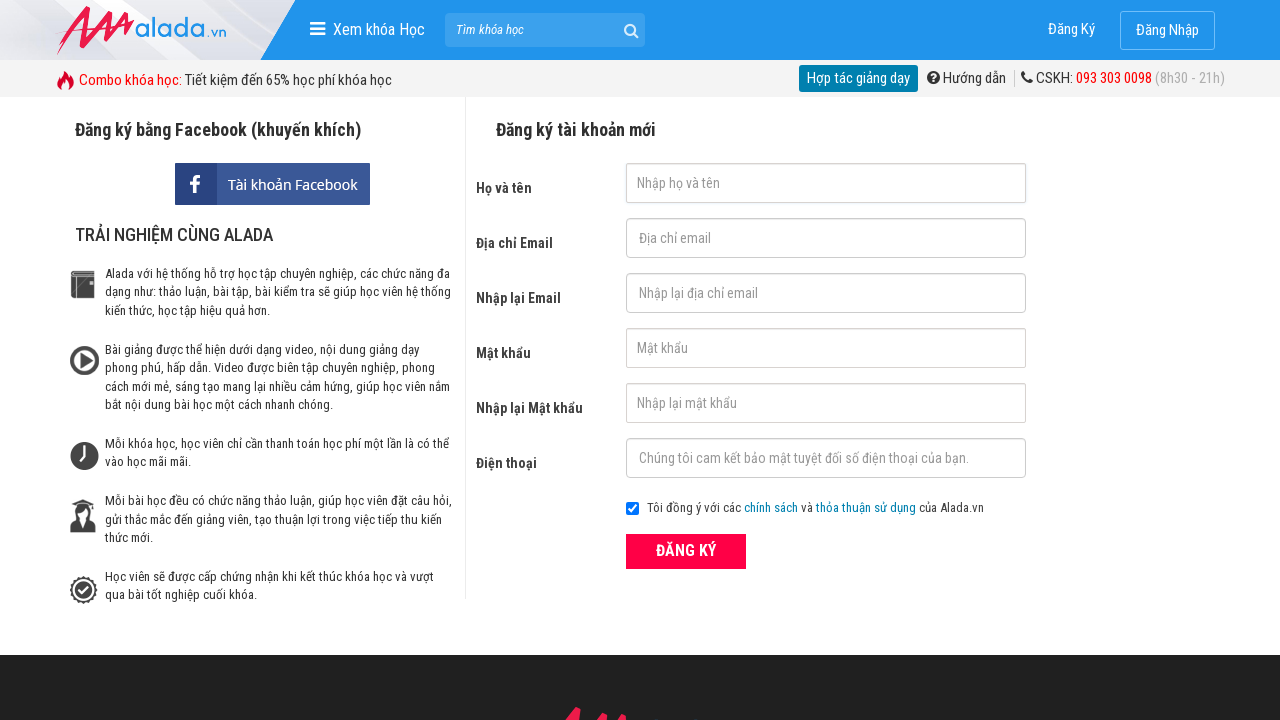

Cleared email field on #txtEmail
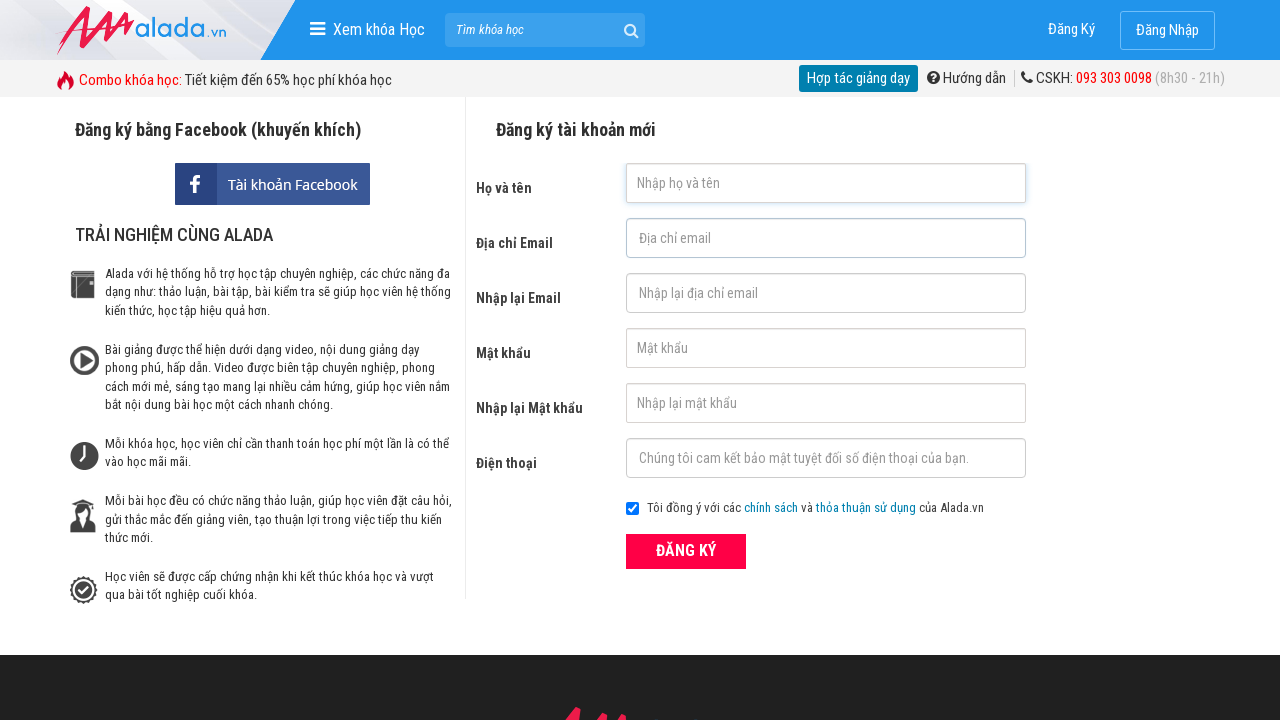

Cleared confirm email field on #txtCEmail
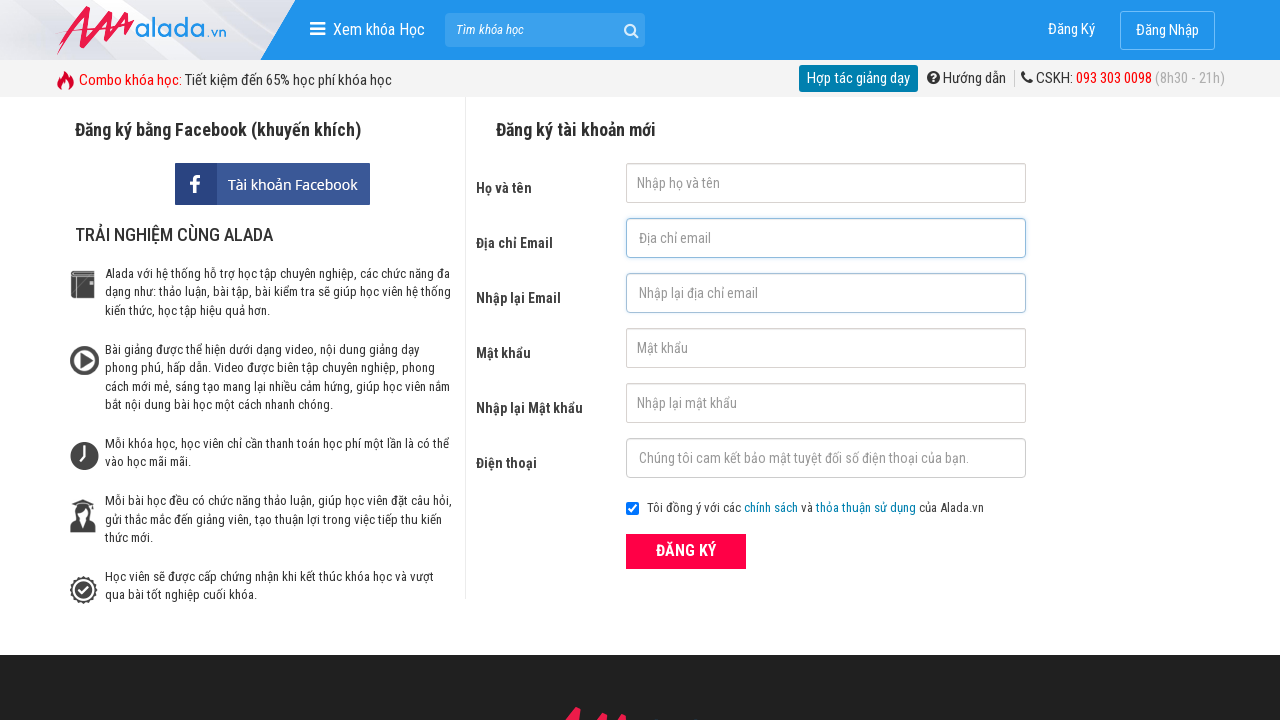

Cleared password field on #txtPassword
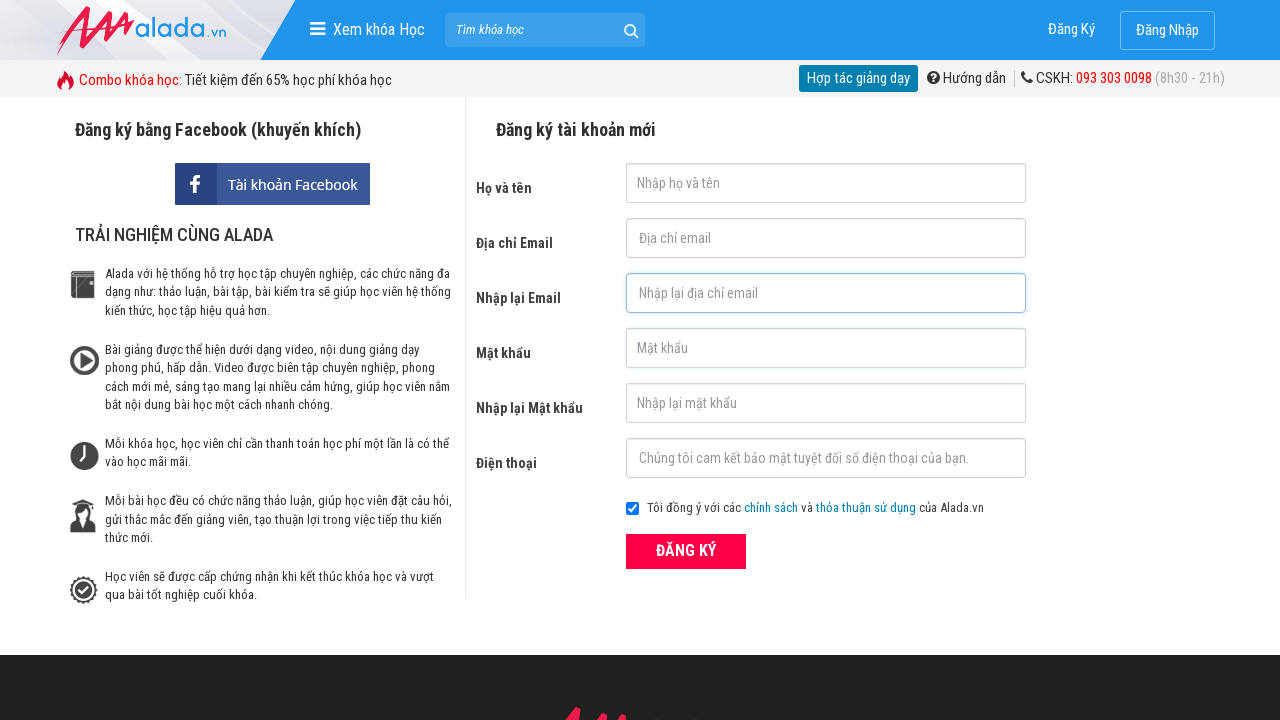

Cleared confirm password field on #txtCPassword
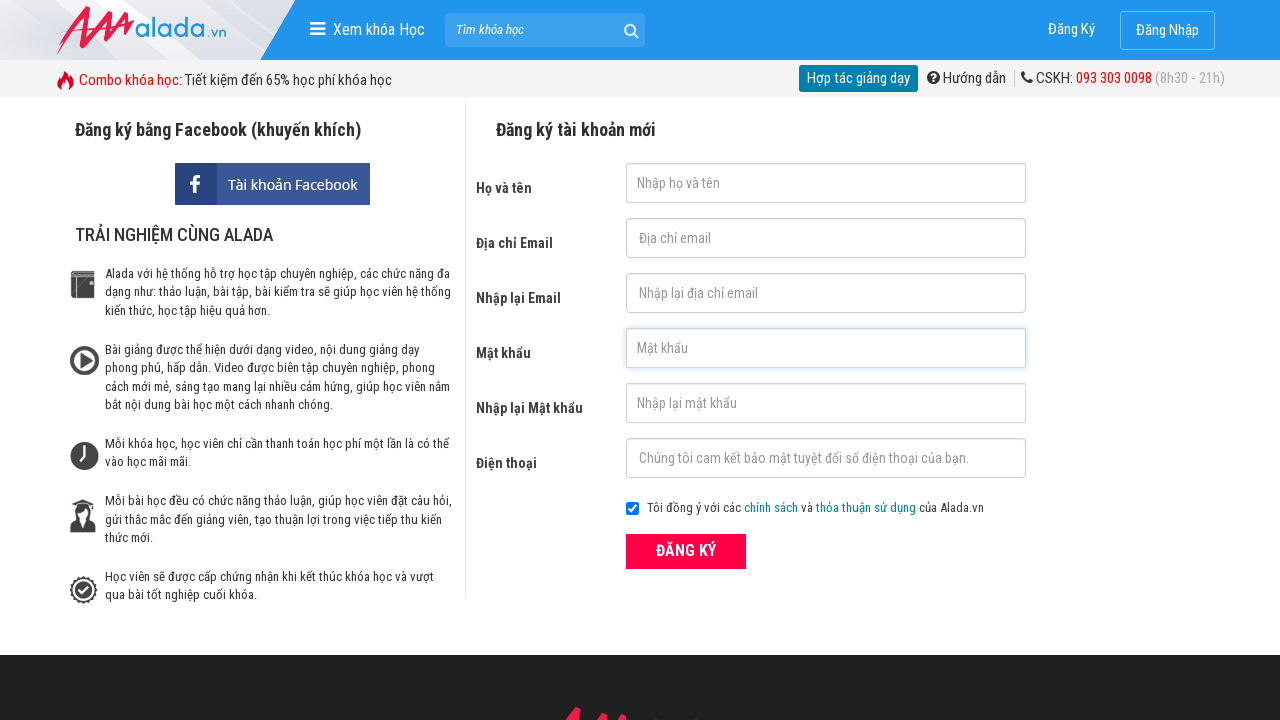

Cleared phone number field on #txtPhone
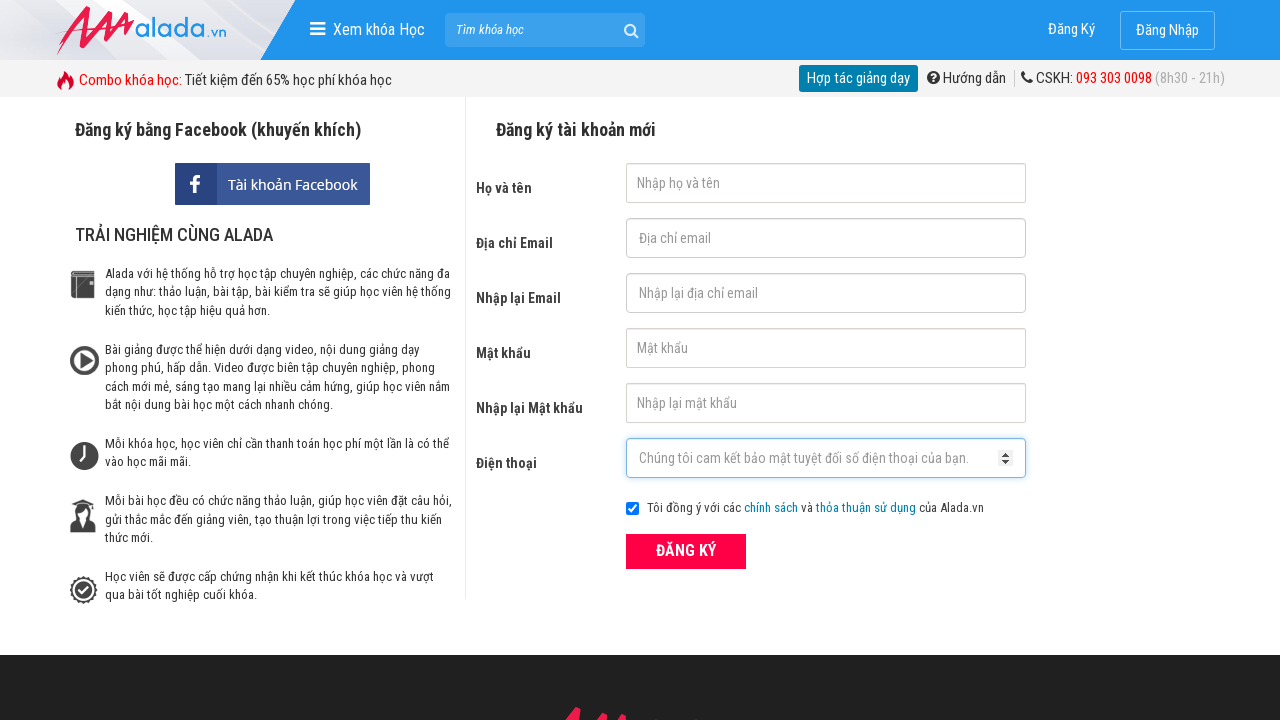

Clicked ĐĂNG KÝ (Register) submit button with all fields empty at (686, 551) on xpath=//button[text()='ĐĂNG KÝ' and @type='submit']
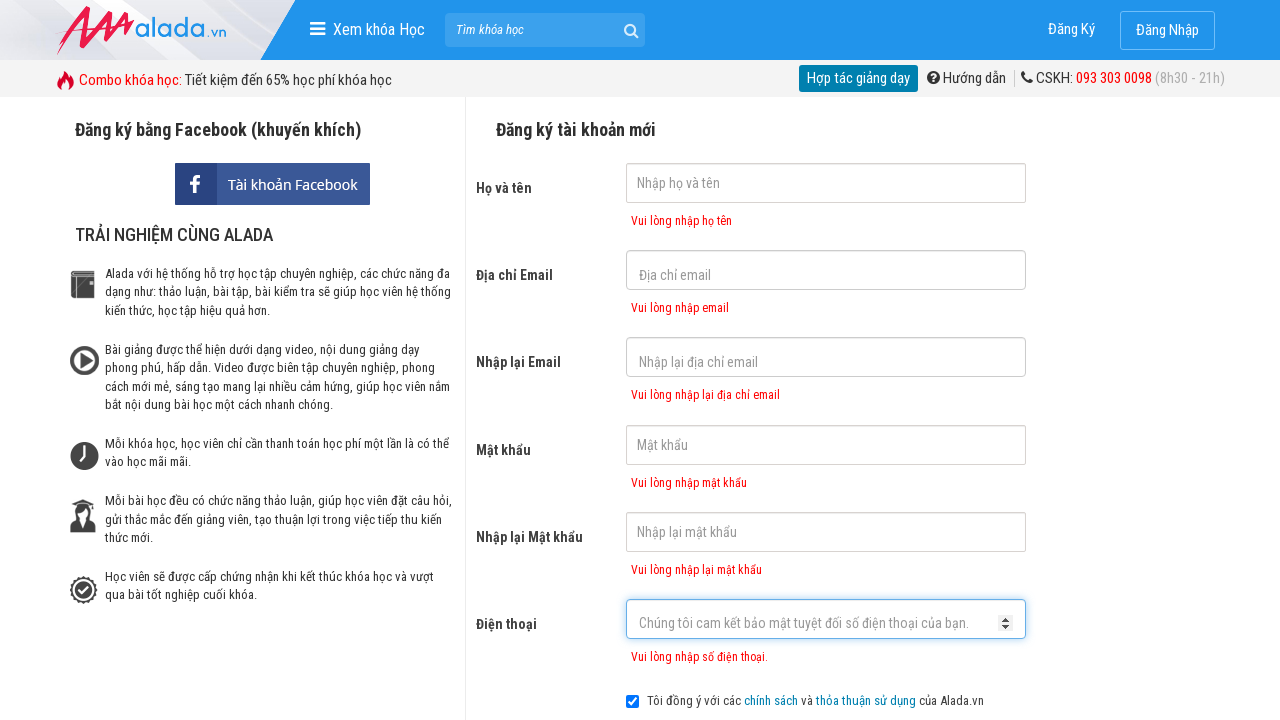

Validation error message appeared for first name field
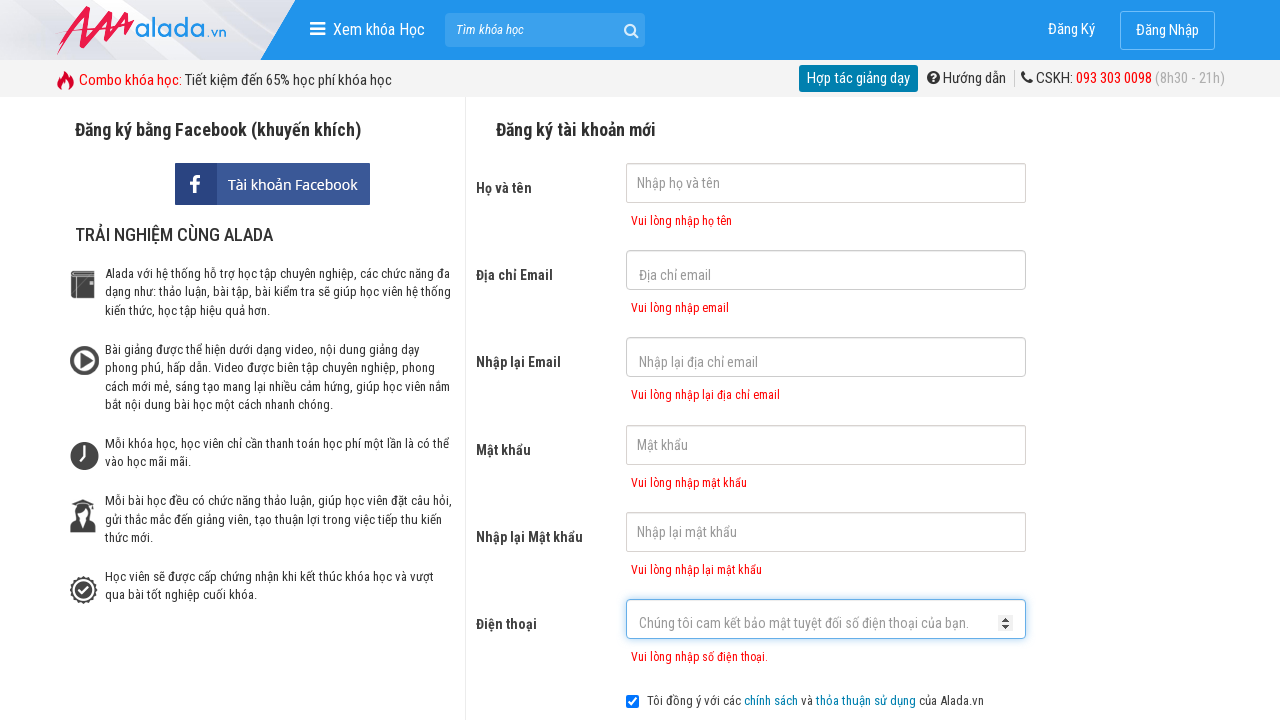

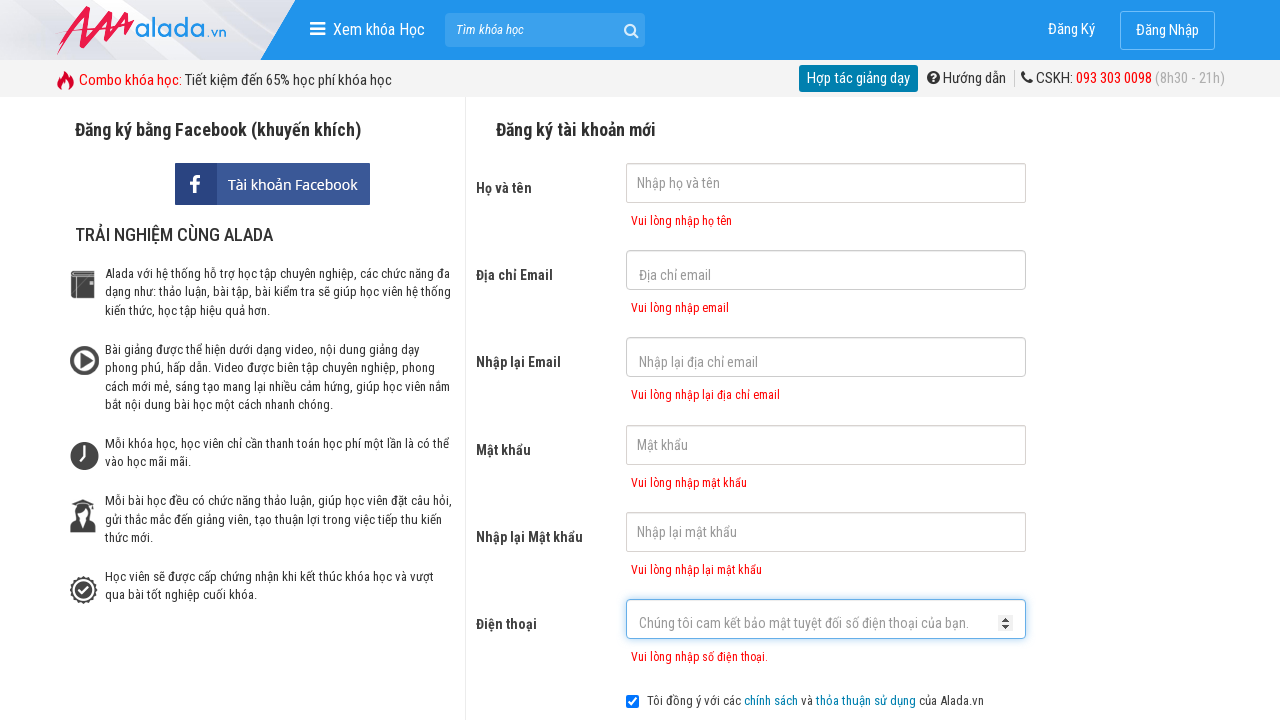